Searches for a product by code on the Prisa website and verifies the product exists in search results

Starting URL: https://www.prisa.cl

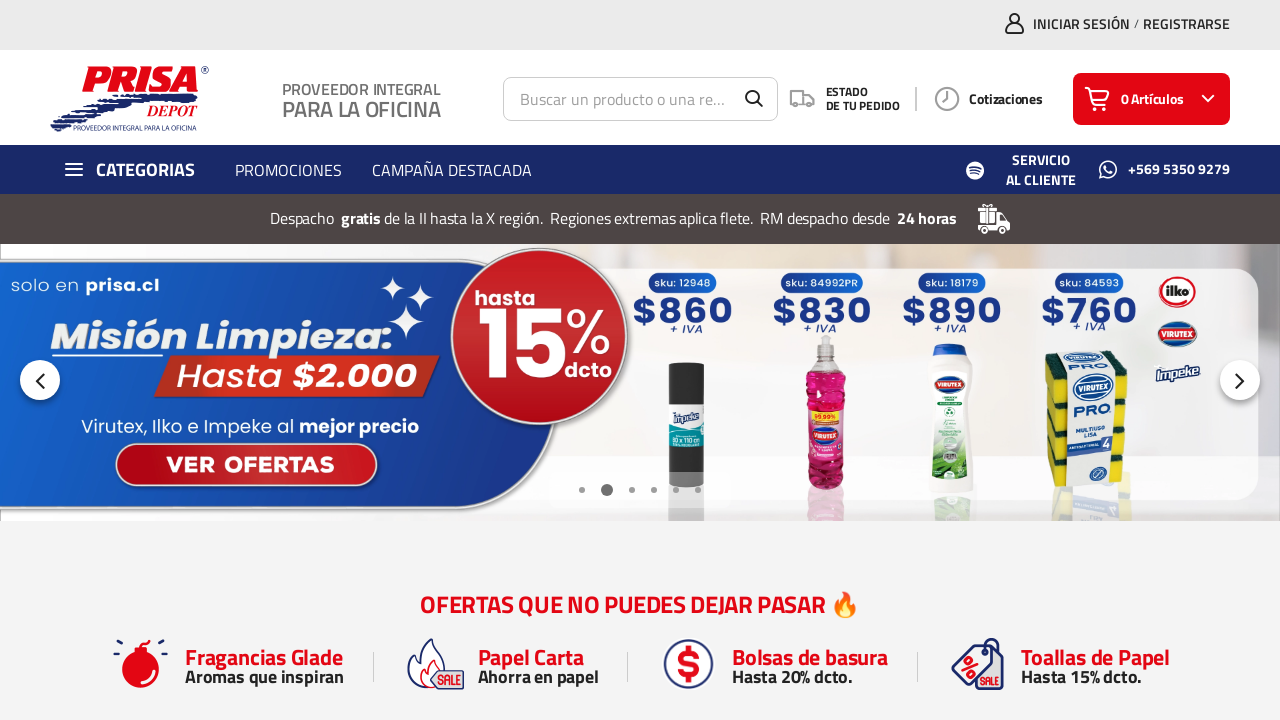

Entered product code '89295' in search field on #oro_website_search_search input
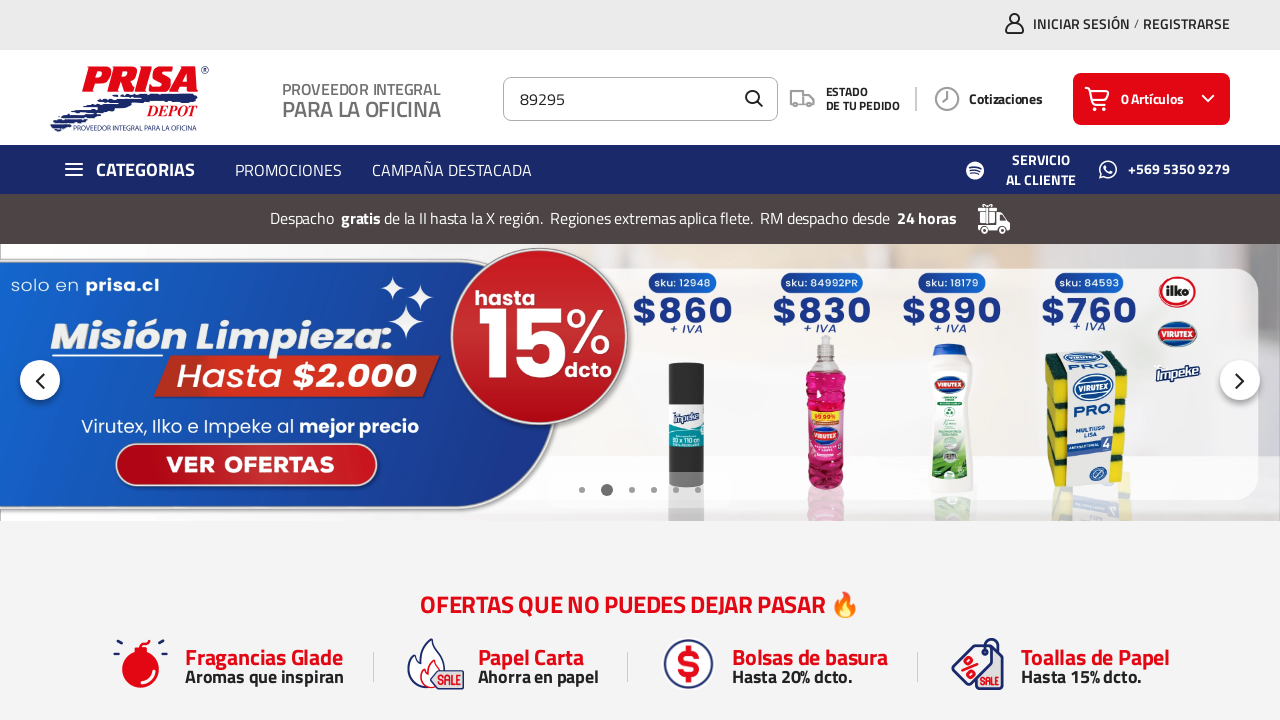

Clicked search button to search for product at (754, 99) on #oro_website_search_search button
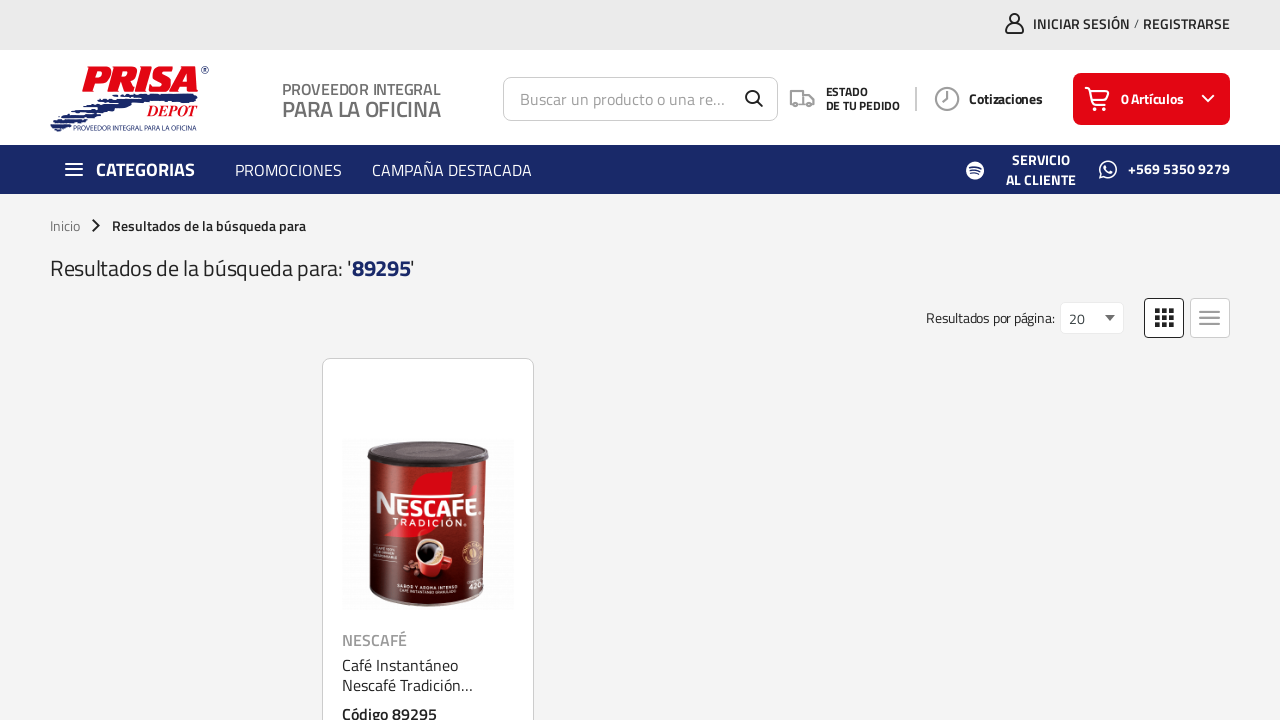

Product with code 89295 appeared in search results
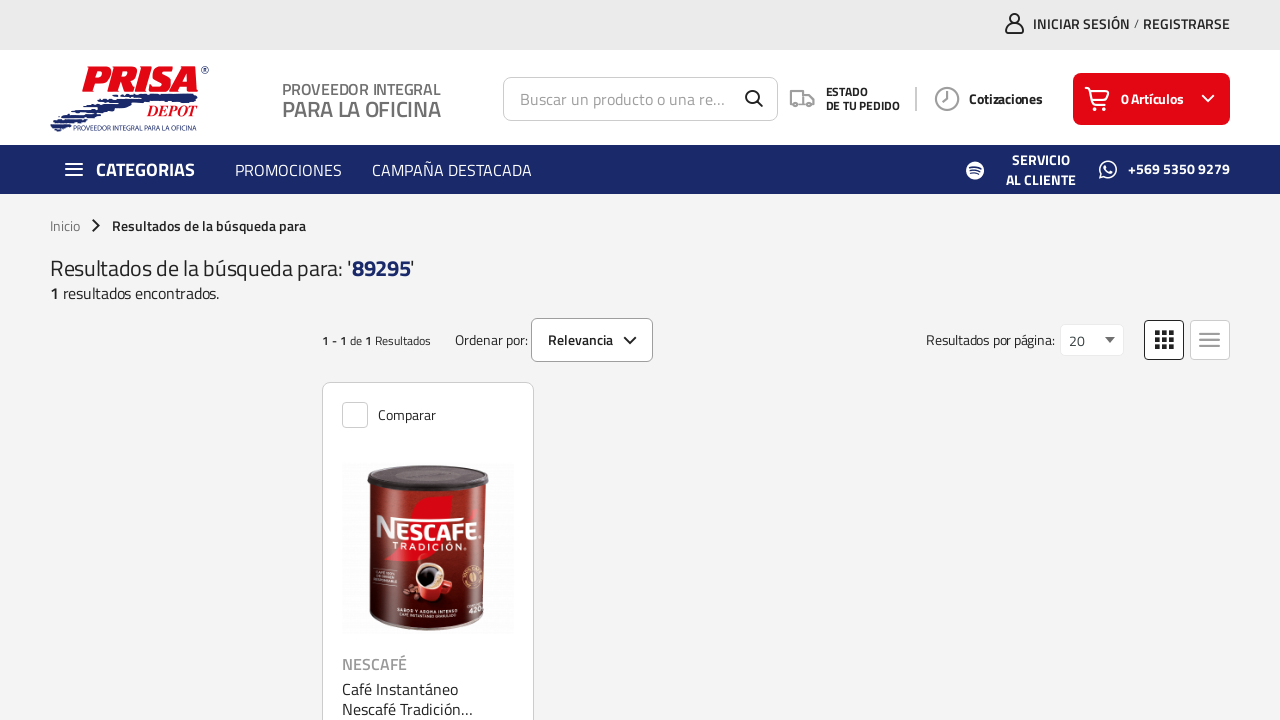

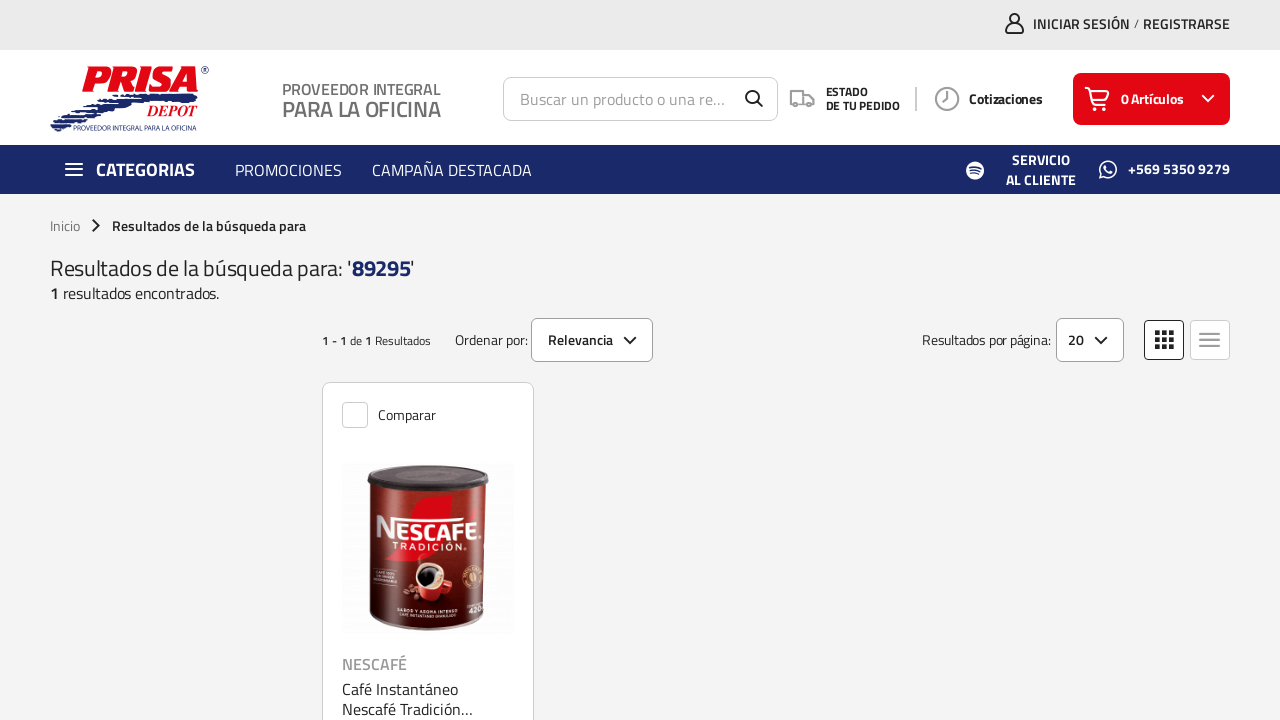